Tests handling a confirmation dialog by clicking a button and dismissing (canceling) the alert

Starting URL: https://demoqa.com/alerts

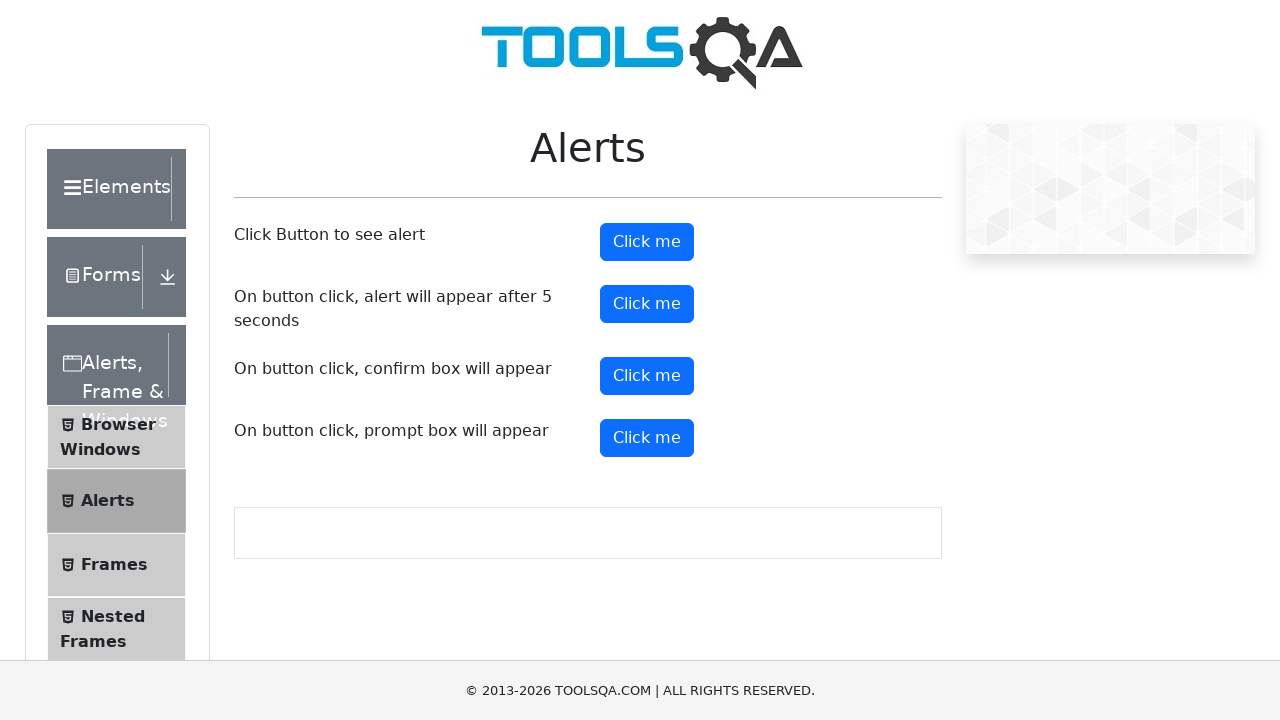

Set up dialog handler to dismiss confirmation alerts
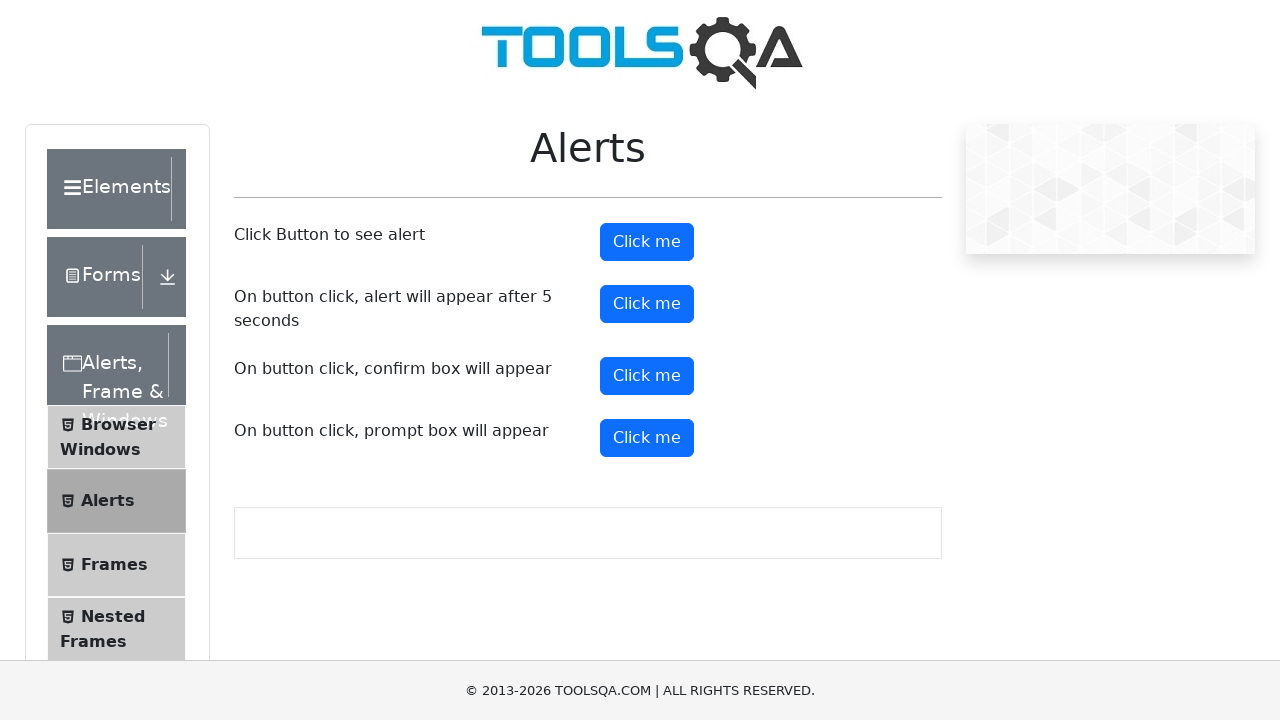

Clicked confirm button to trigger confirmation dialog at (647, 376) on #confirmButton
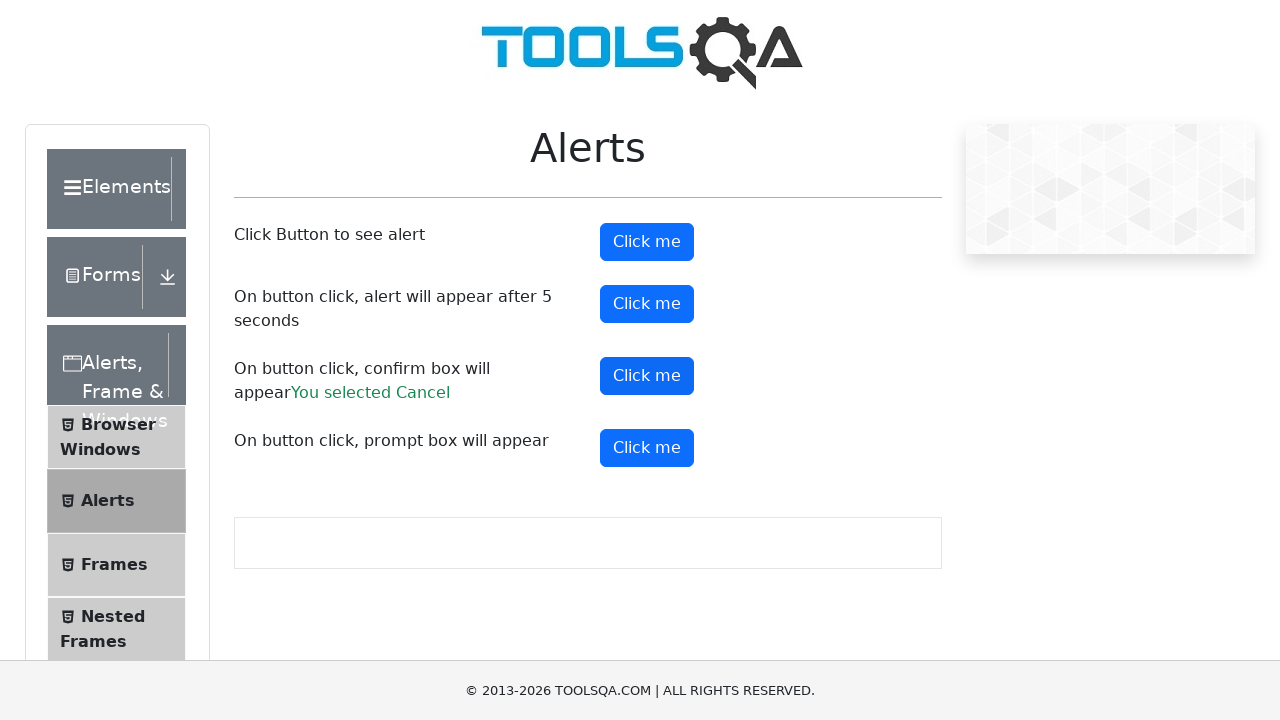

Confirmation result message appeared after dismissing alert
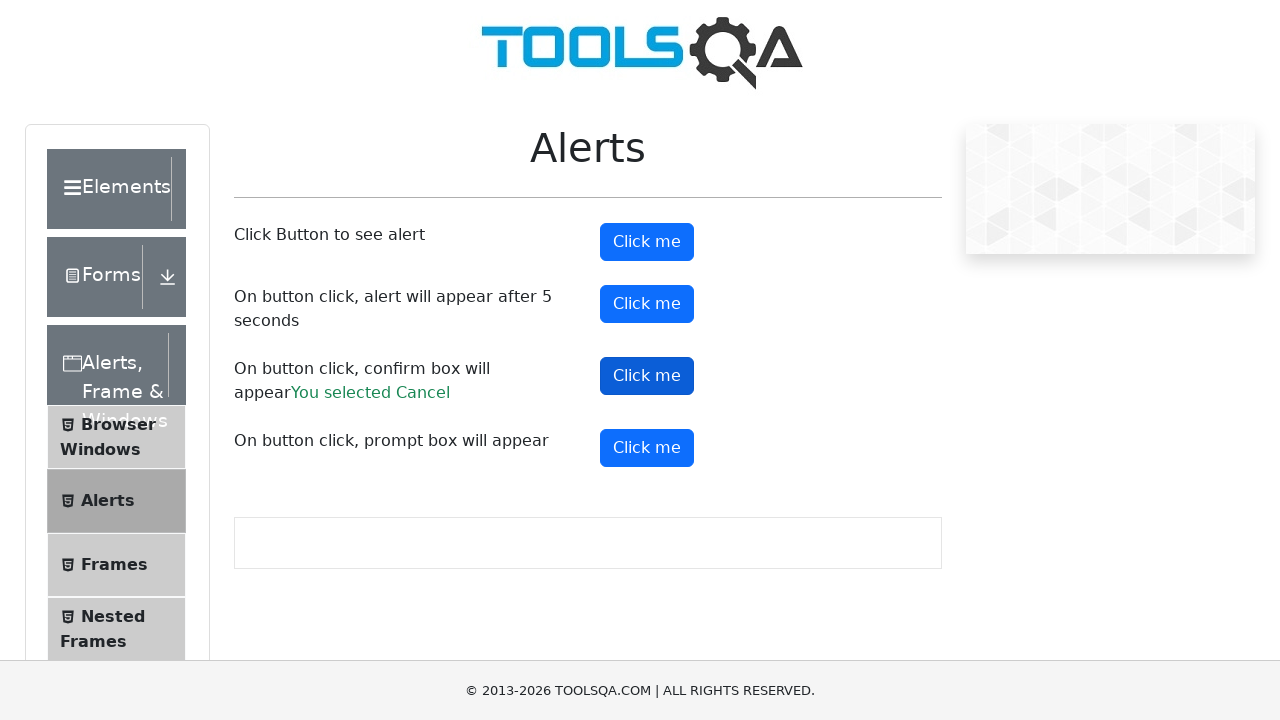

Retrieved result text: You selected Cancel
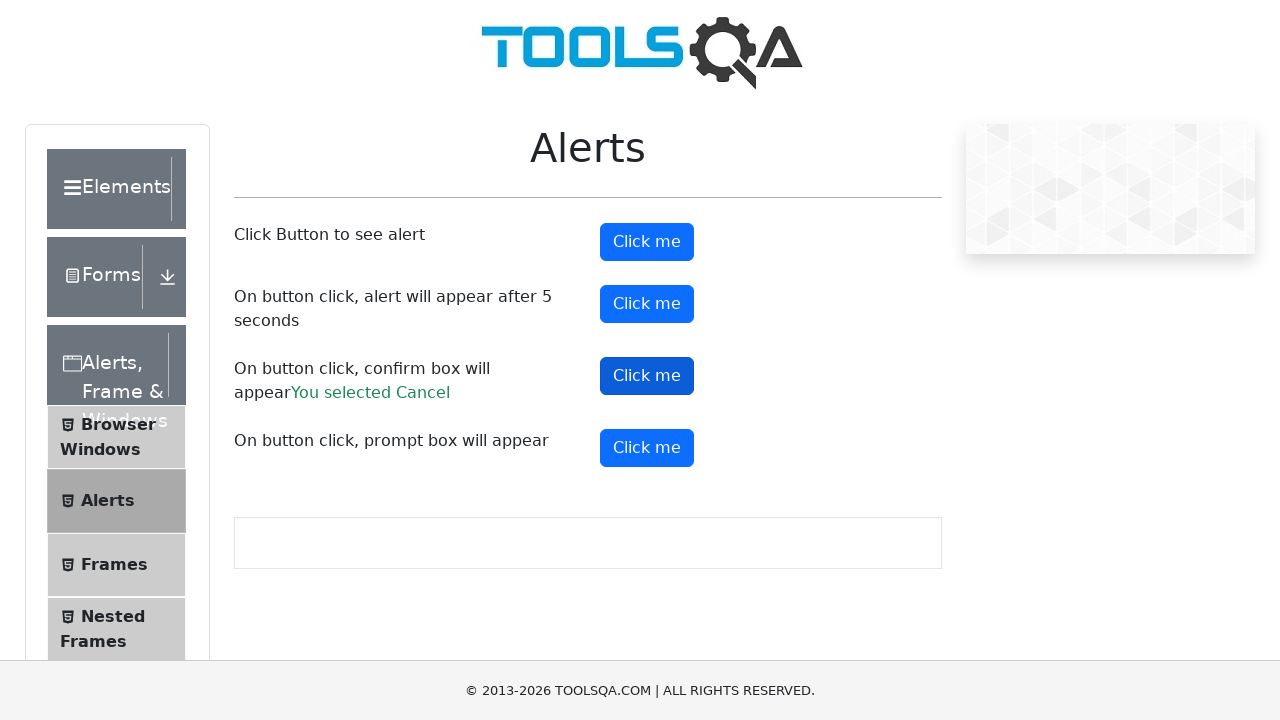

Printed result text to console
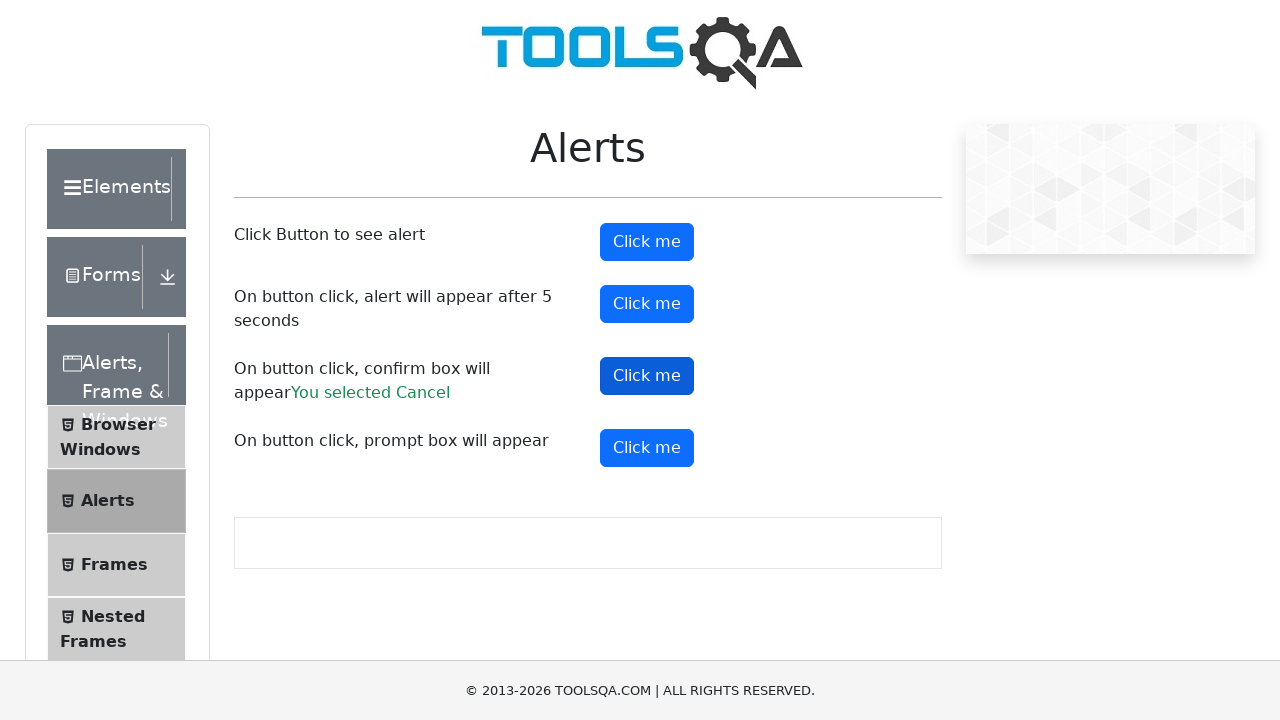

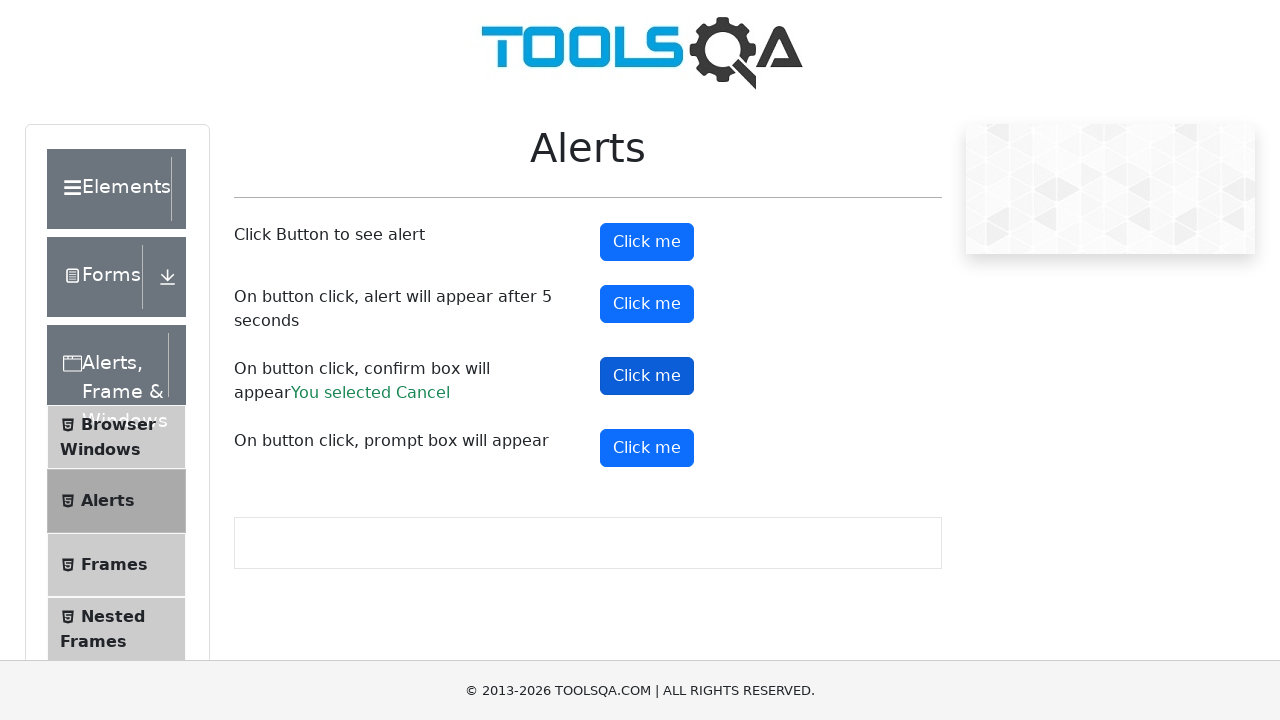